Tests select dropdown functionality by navigating to W3Schools tryit page, switching to an iframe, and selecting an option from a dropdown by index

Starting URL: https://www.w3schools.com/tags/tryit.asp?filename=tryhtml_select

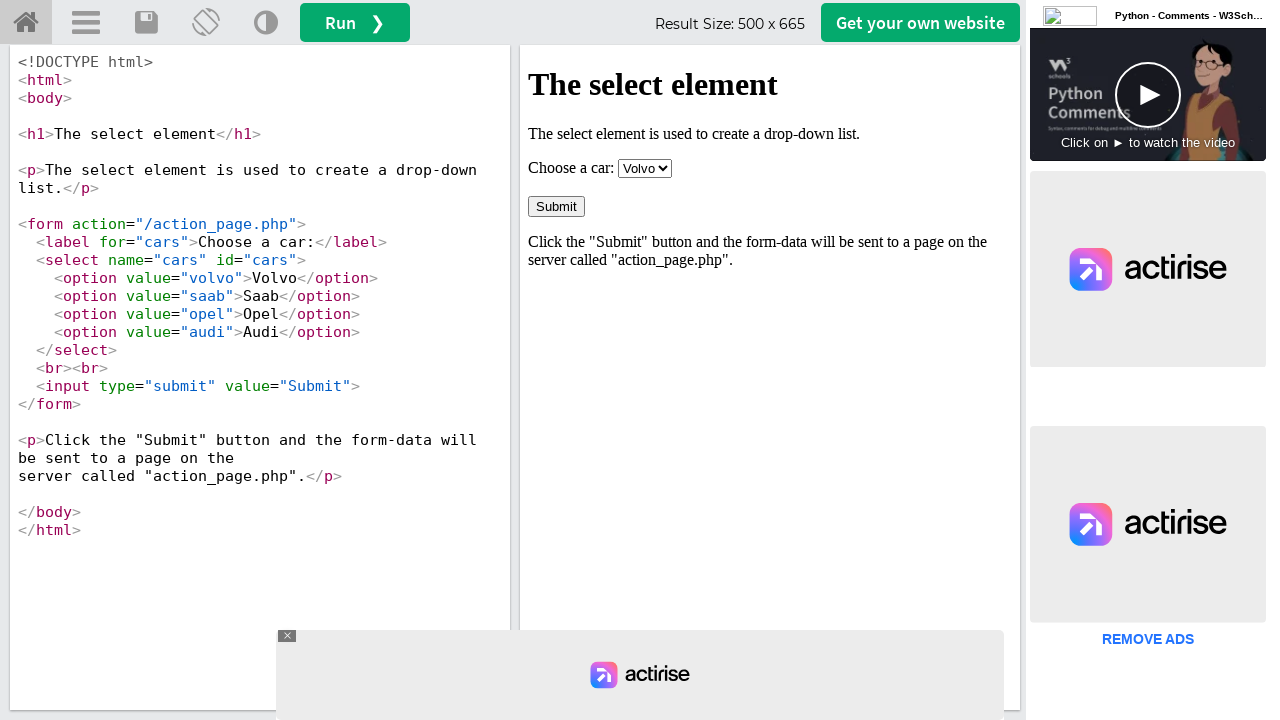

Located iframe with ID 'iframeResult'
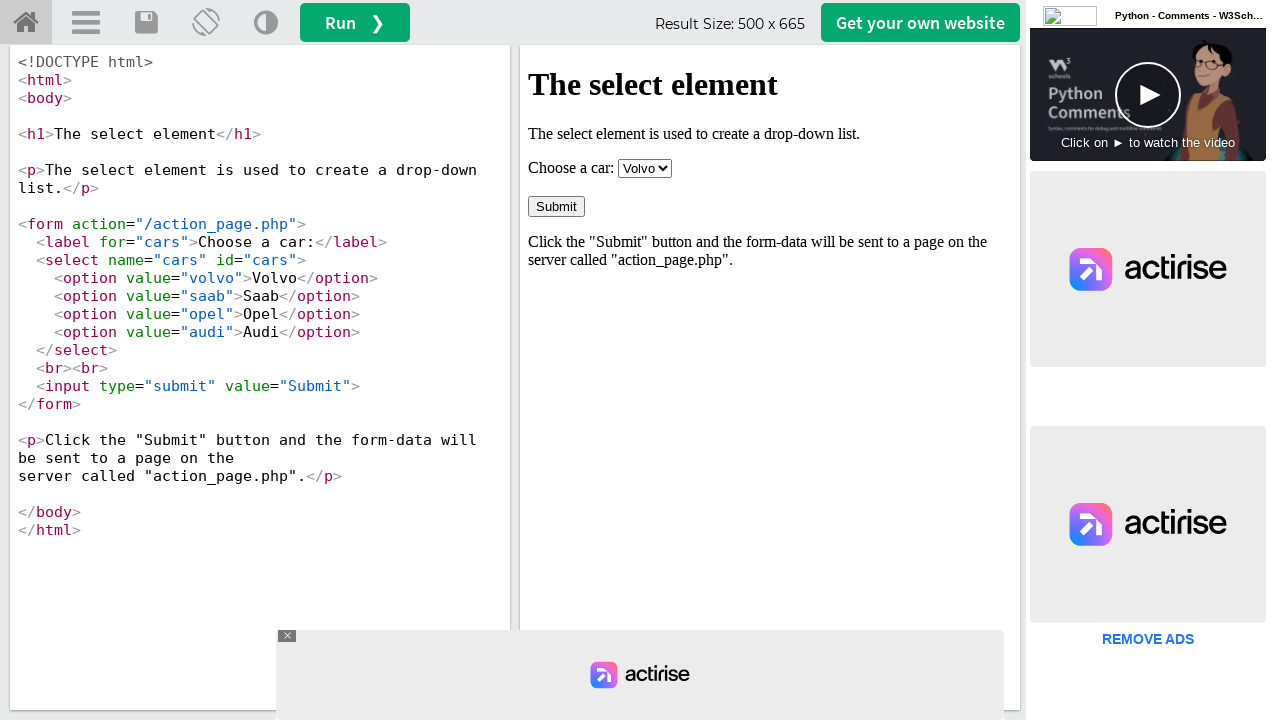

Selected option at index 2 ('Opel') from cars dropdown on #iframeResult >> internal:control=enter-frame >> #cars
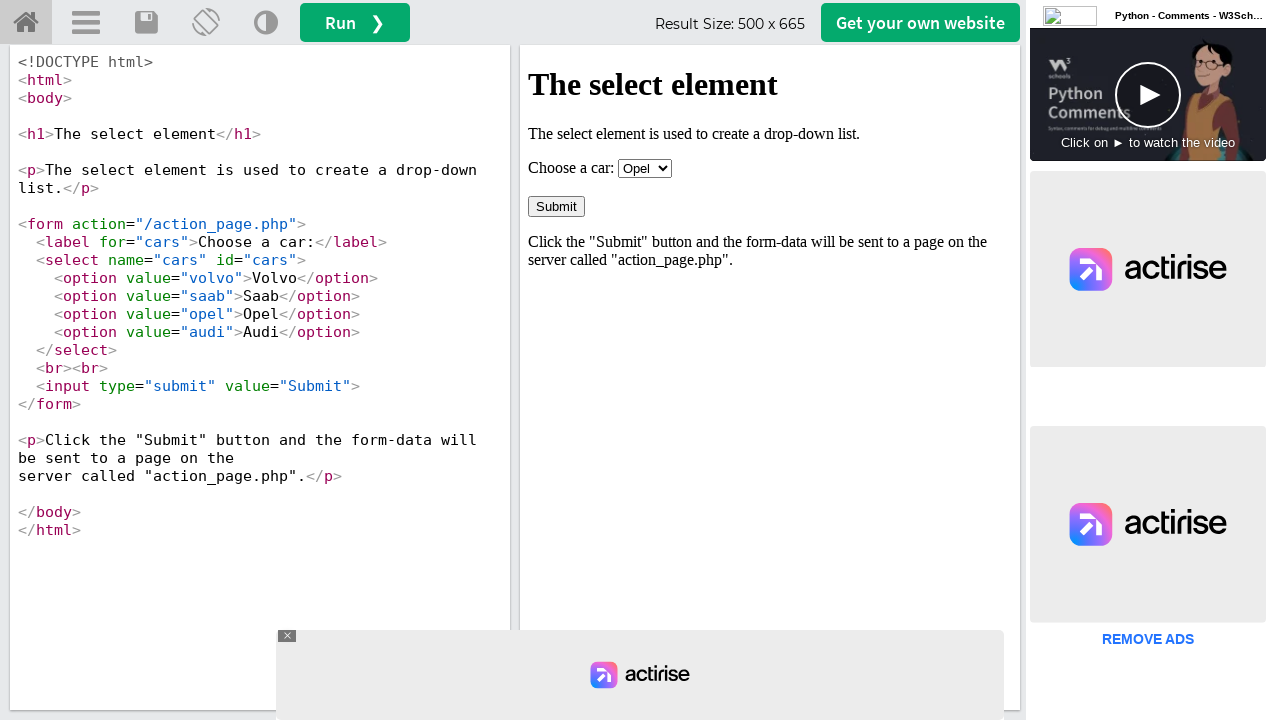

Retrieved selected value from cars dropdown
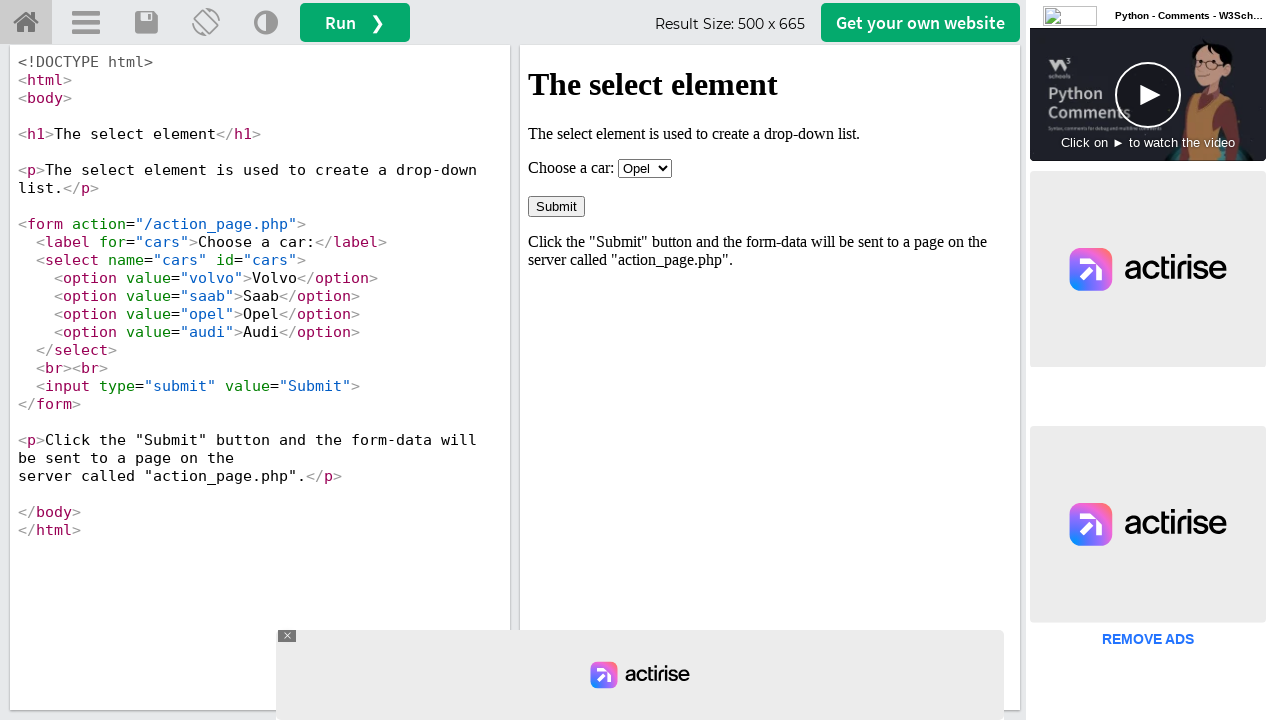

Verified that selected value is 'opel'
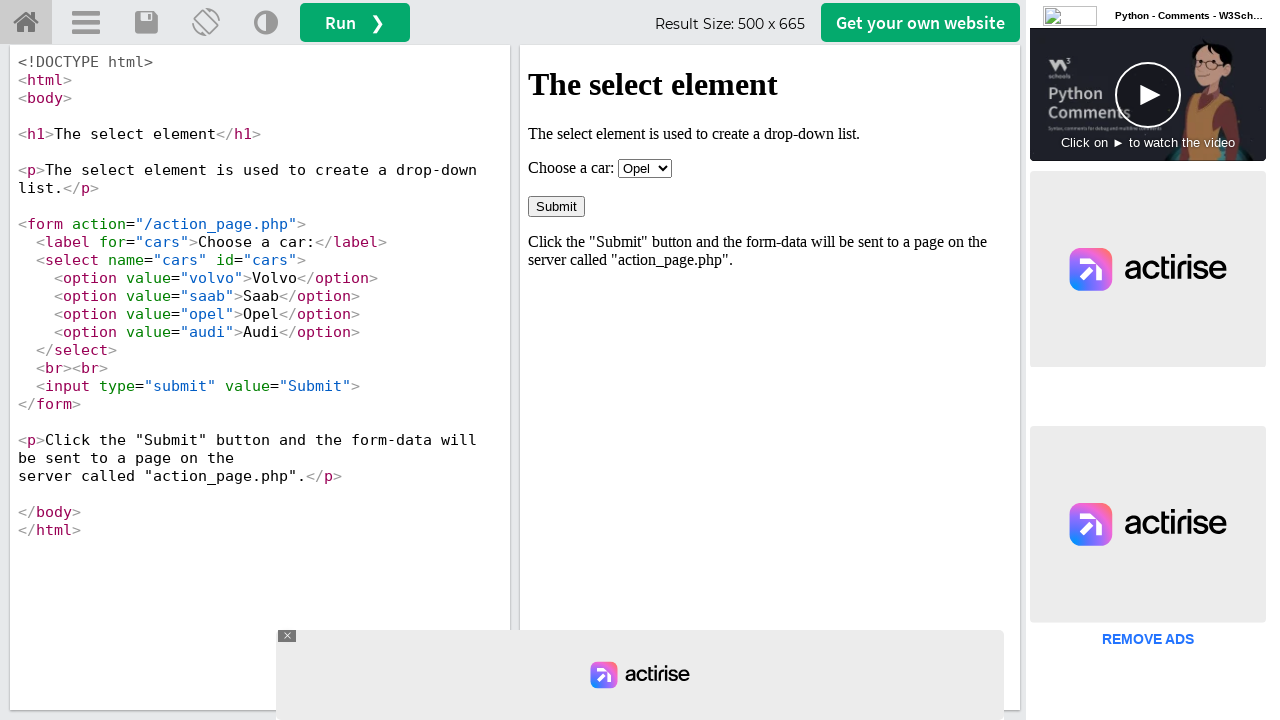

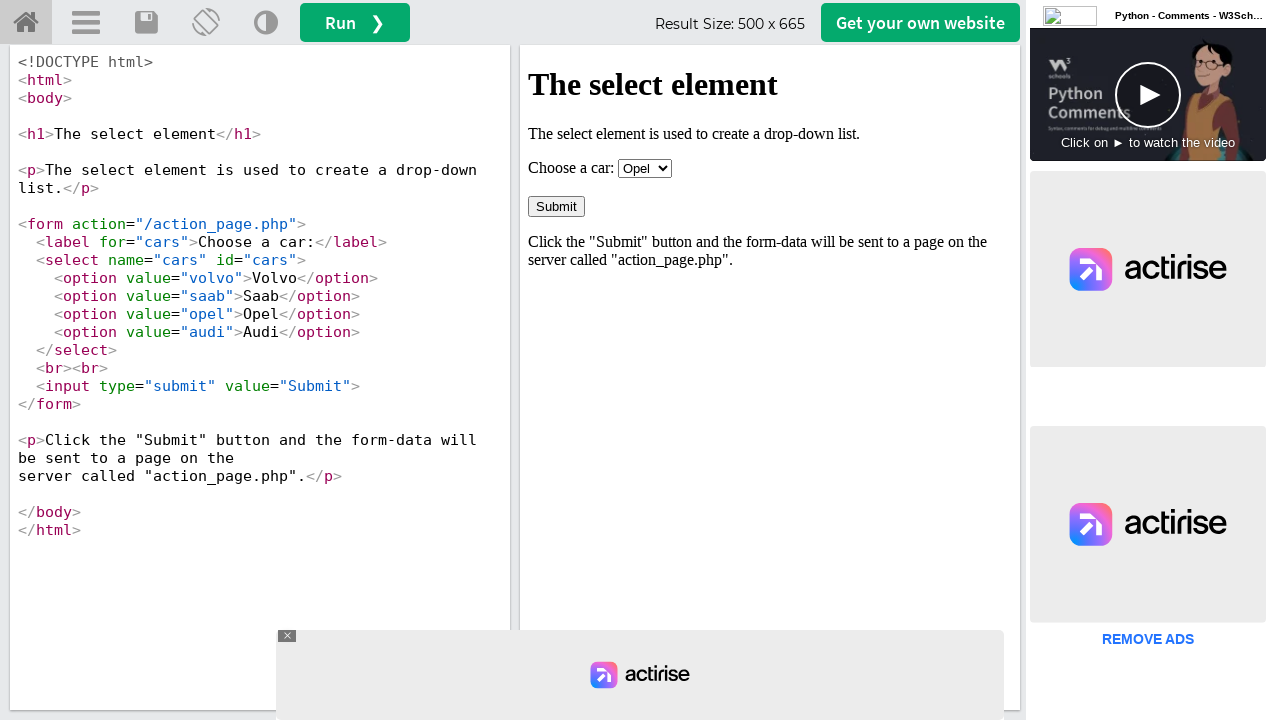